Tests handling of different types of JavaScript alerts (simple, confirm, and prompt) on a demo page by triggering each alert type and interacting with them

Starting URL: https://letcode.in/alert

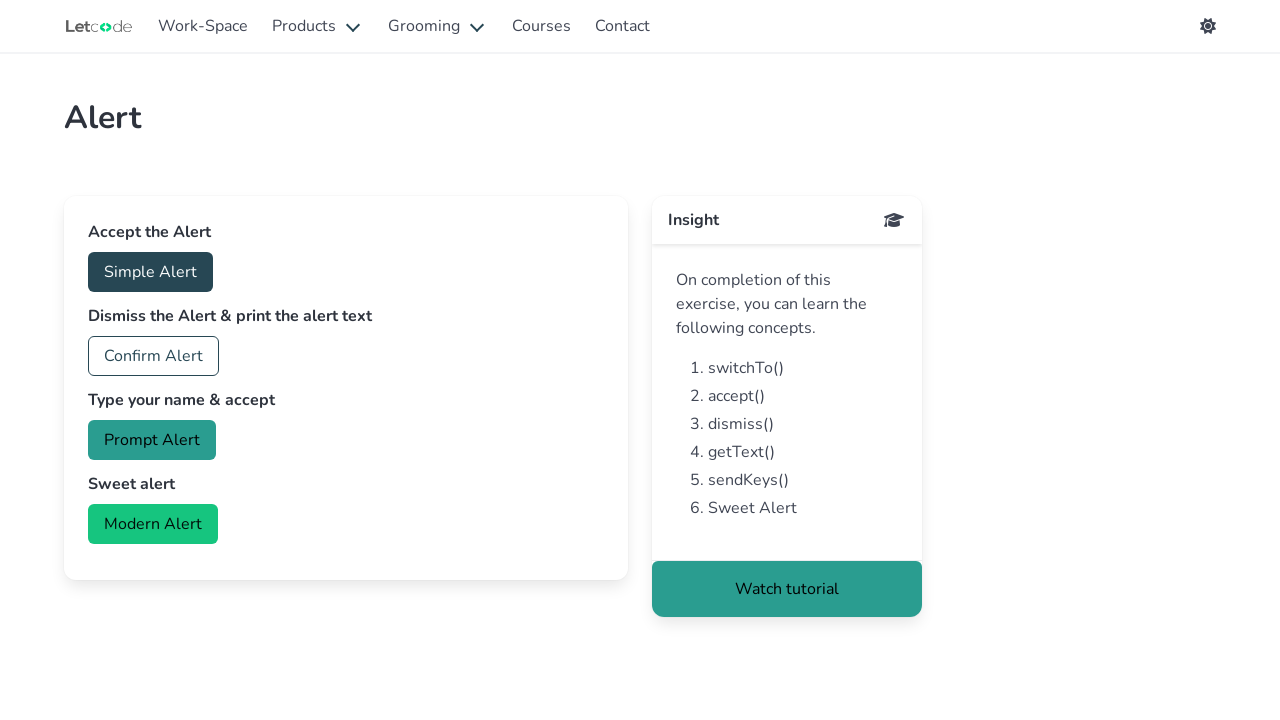

Clicked Simple Alert button at (150, 272) on #accept
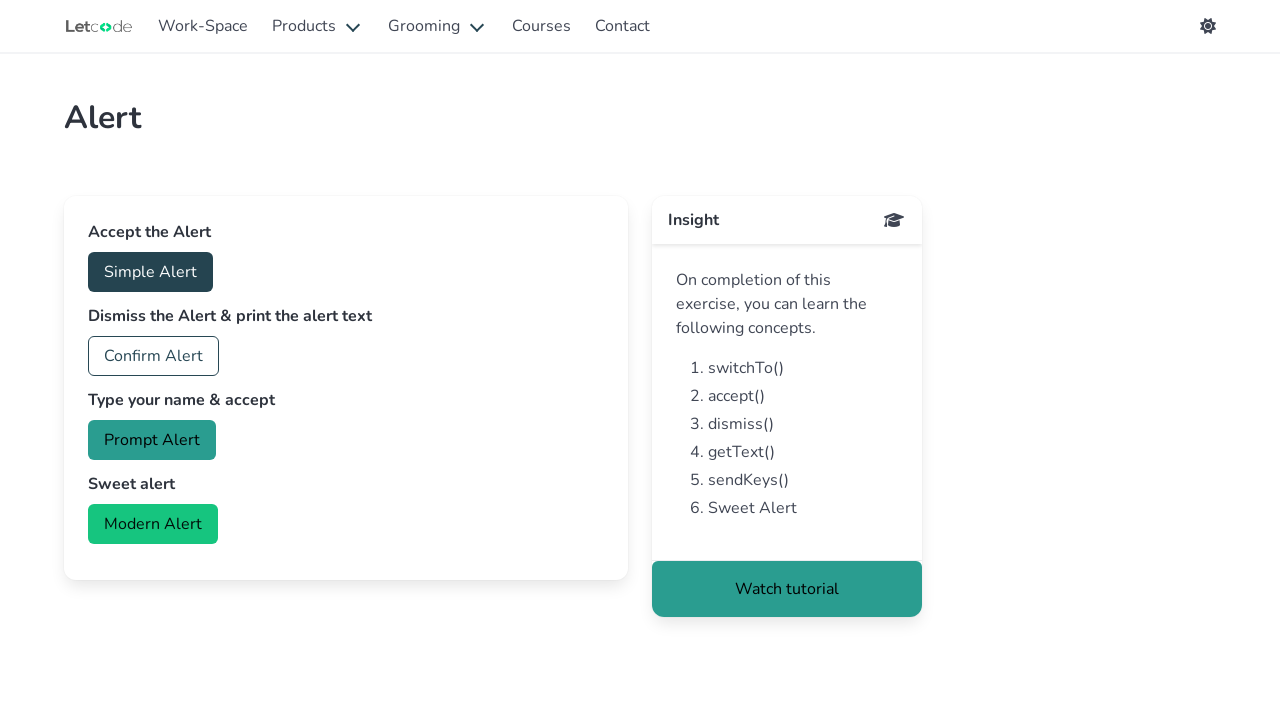

Set up dialog handler to accept simple alert
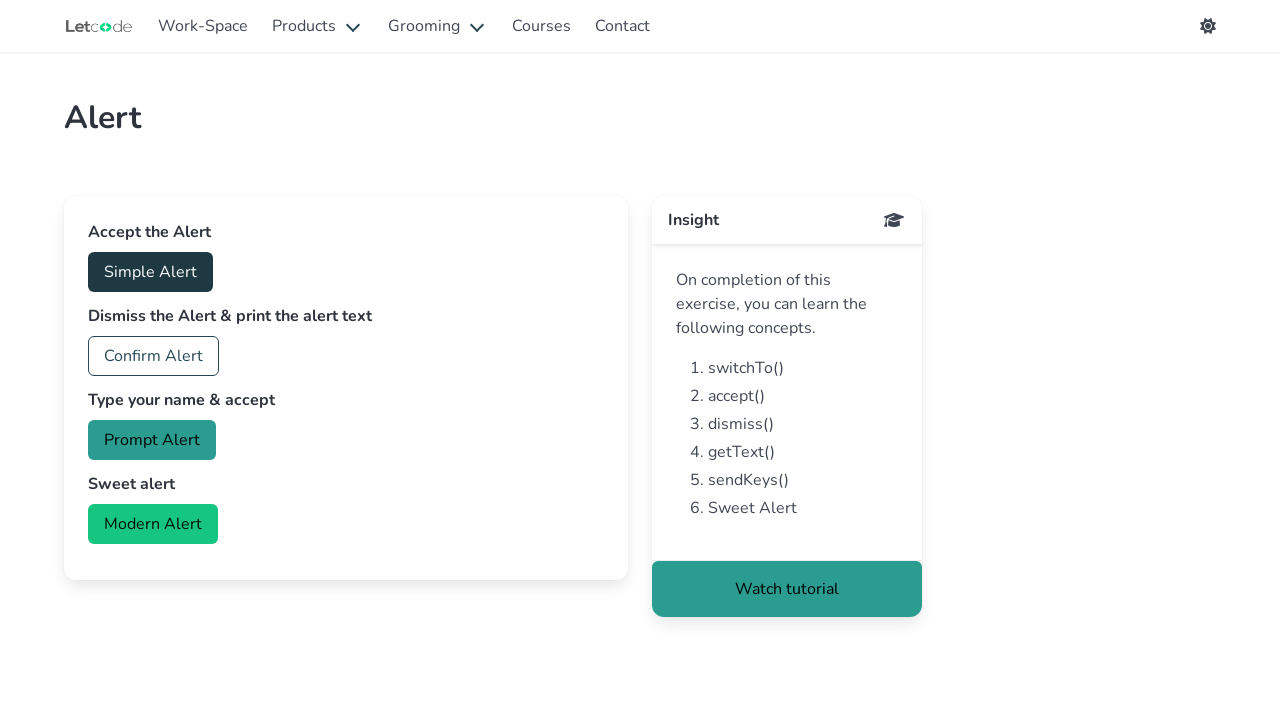

Clicked Confirm Alert button at (154, 356) on button.button.is-link.is-outlined
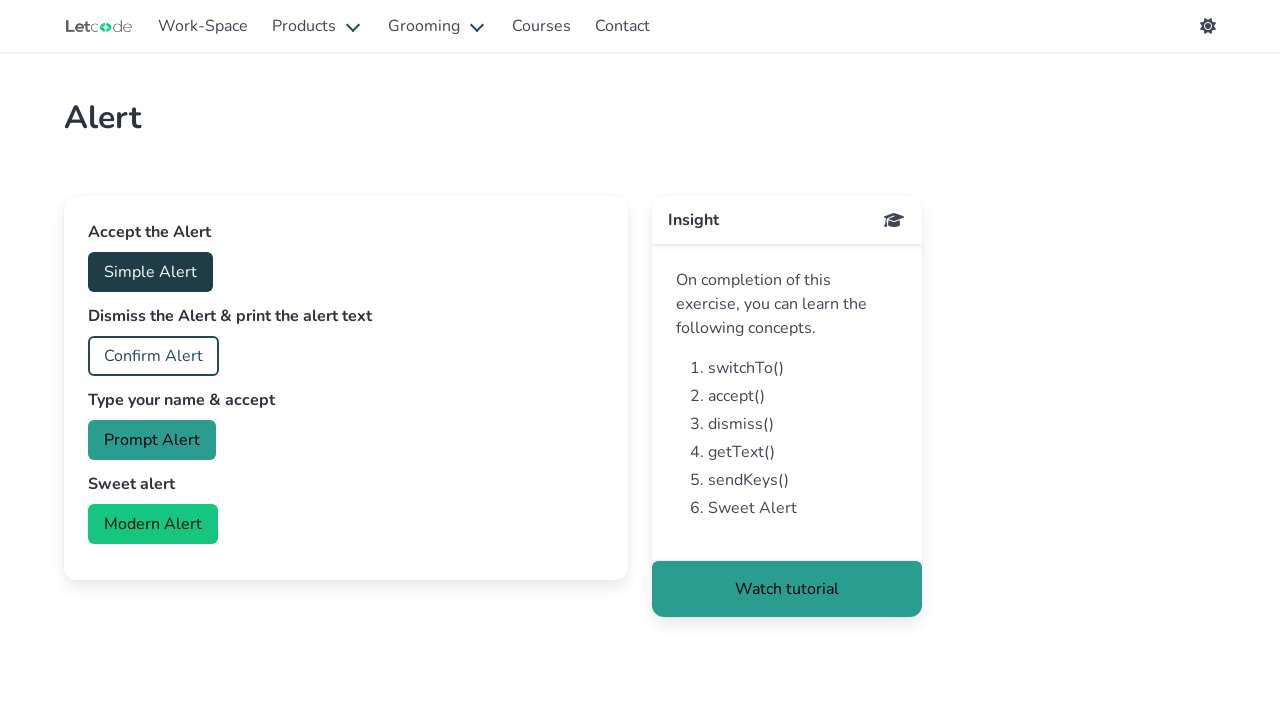

Confirmed alert using existing dialog handler
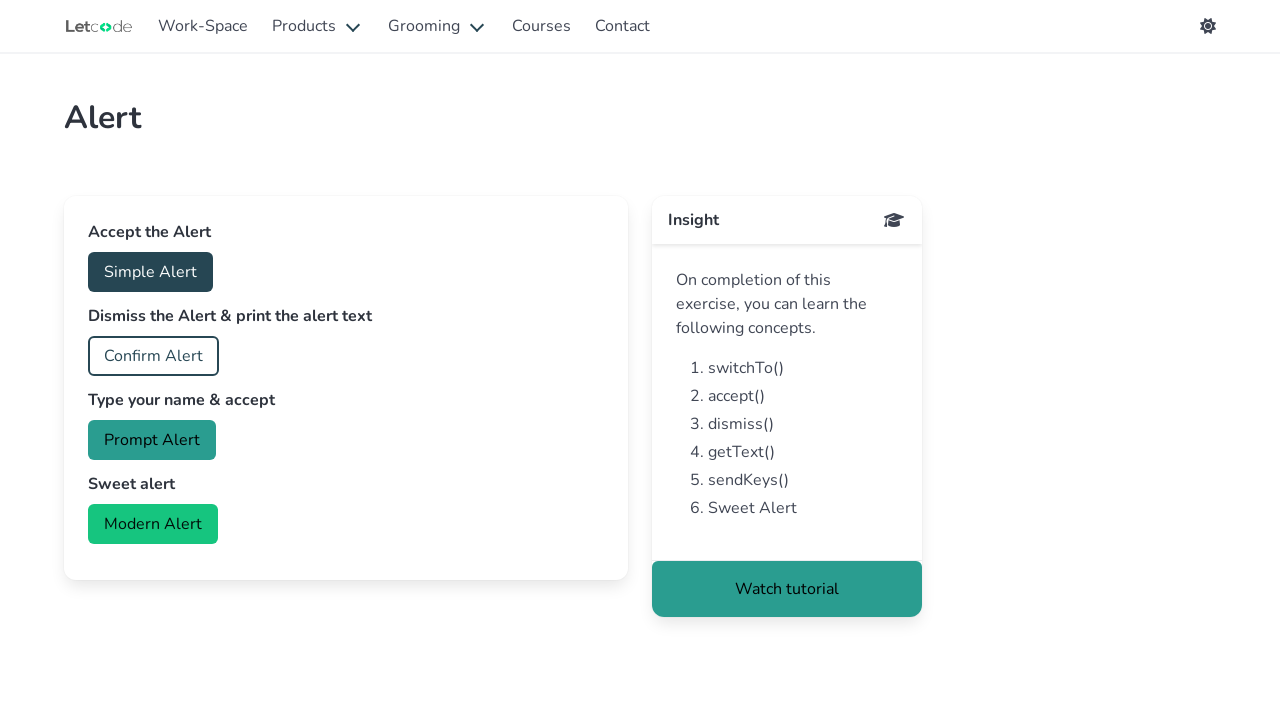

Clicked Prompt Alert button at (152, 440) on button#prompt
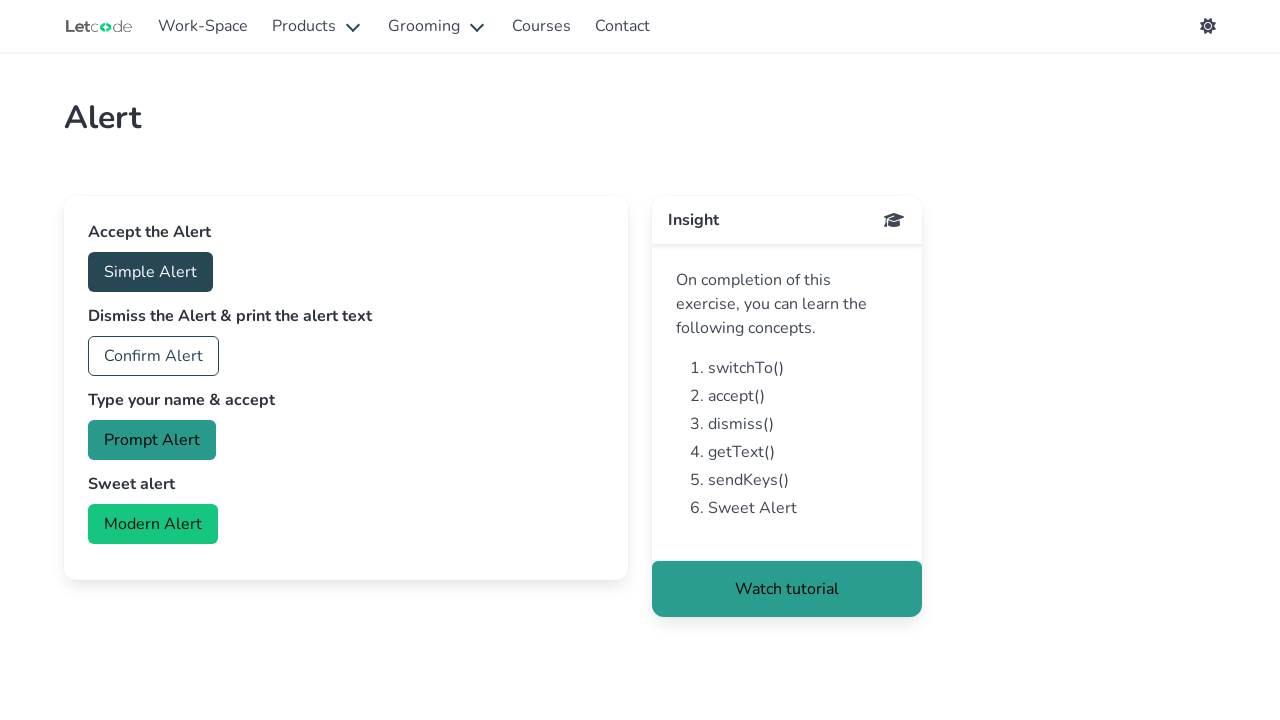

Set up dialog handler to accept prompt alert with input 'sandhya'
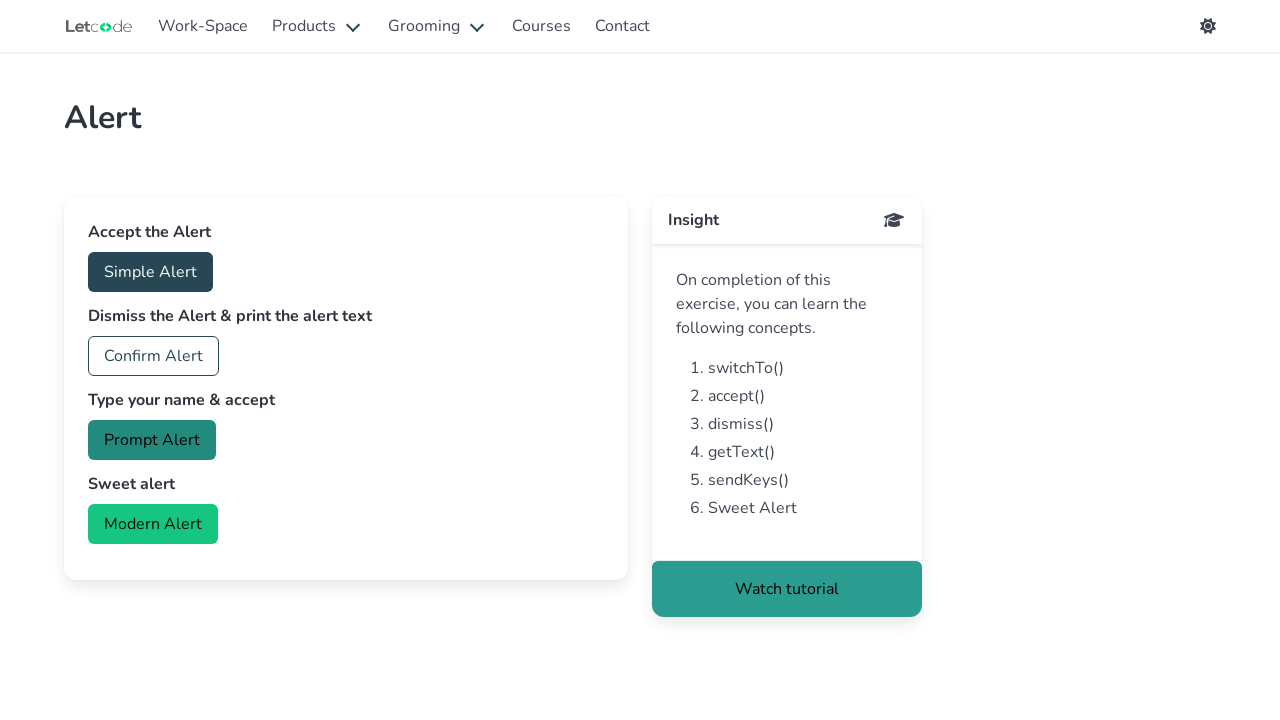

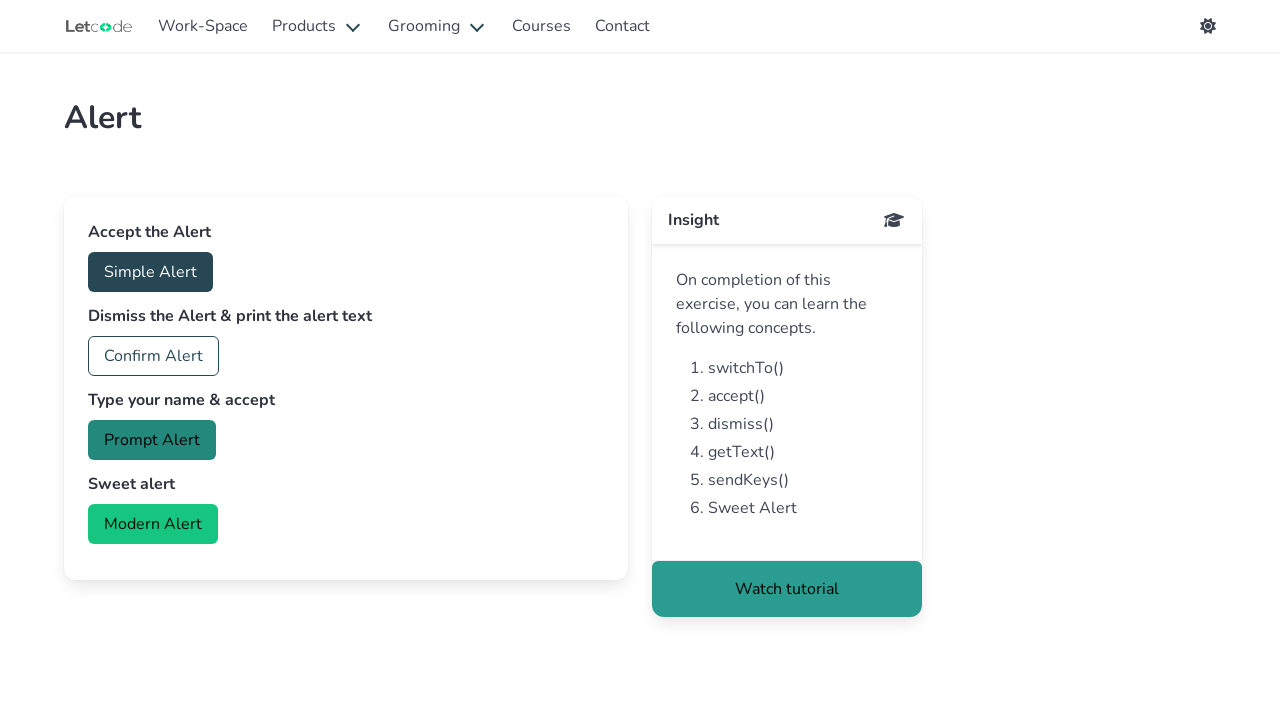